Tests iframe interaction by navigating to an iframe page, filling out a form inside the iframe with email and age, submitting it, and verifying a success message appears.

Starting URL: https://www.selenium.dev/selenium/web/

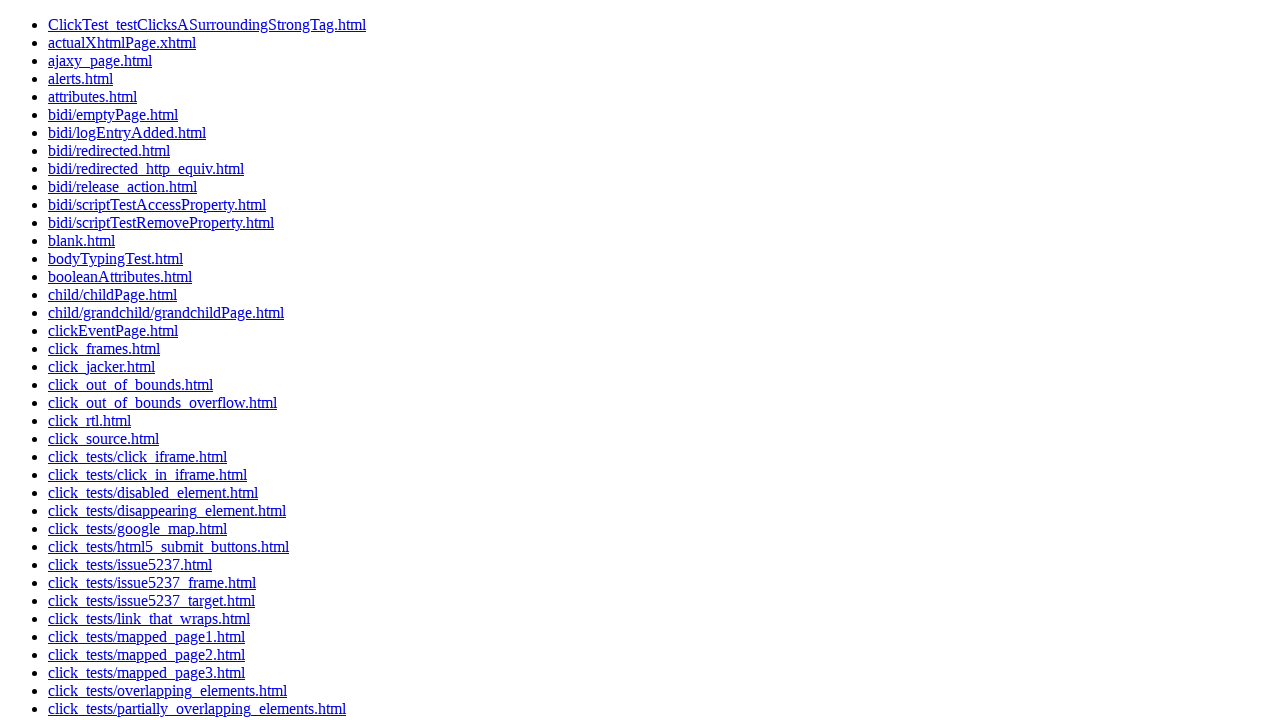

Clicked first list item to navigate at (660, 25) on xpath=//li[1]
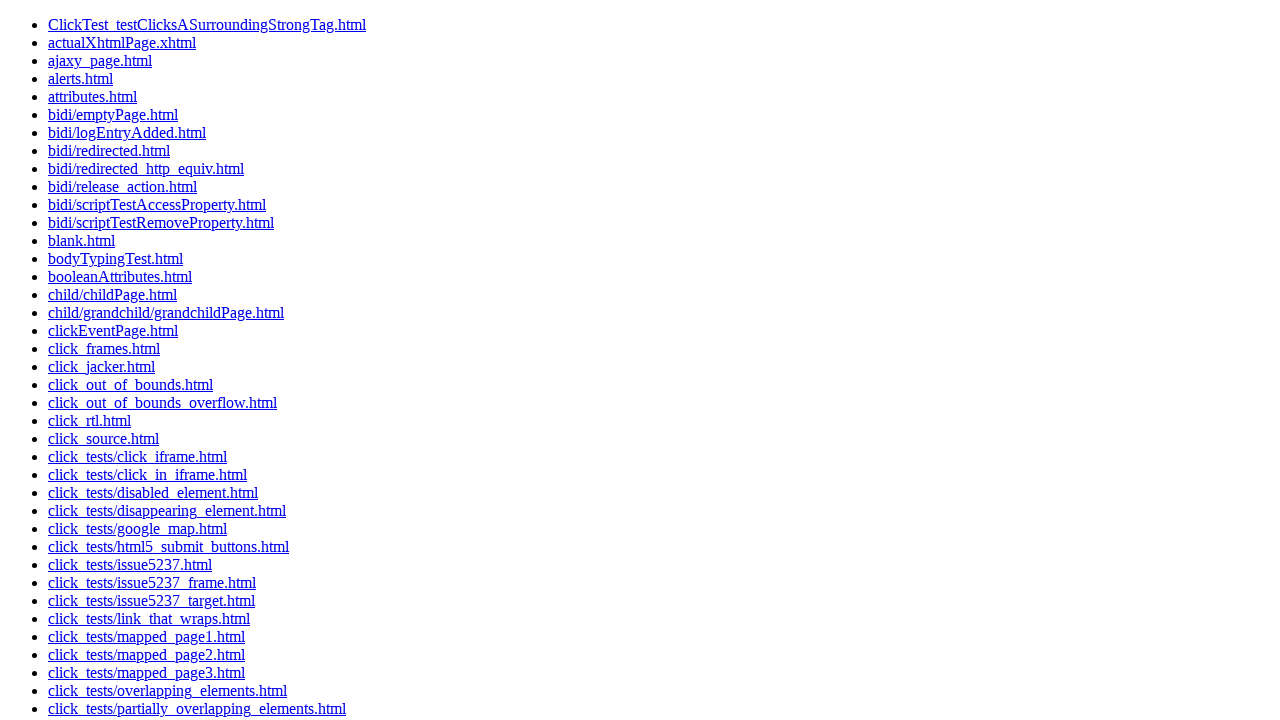

Clicked xhtmlTest.html link at (95, 694) on a[href="xhtmlTest.html"]
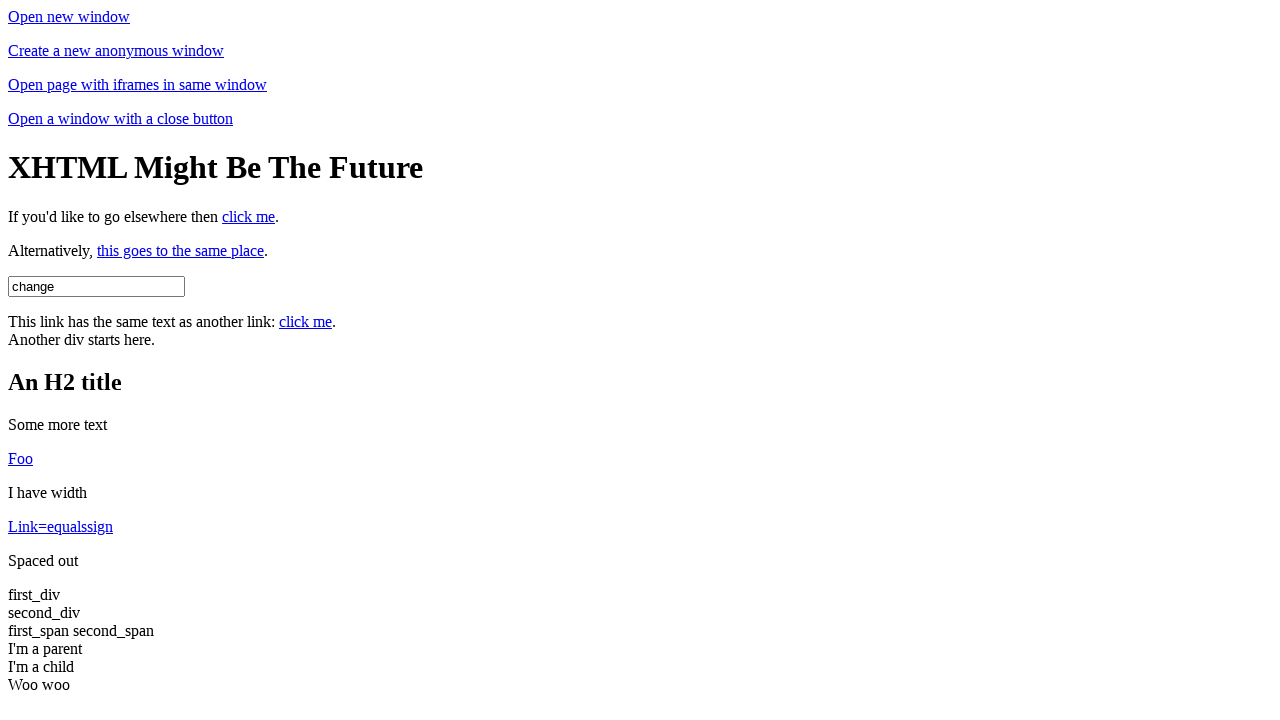

Clicked sameWindow link to navigate to iframe page at (138, 84) on a[name="sameWindow"]
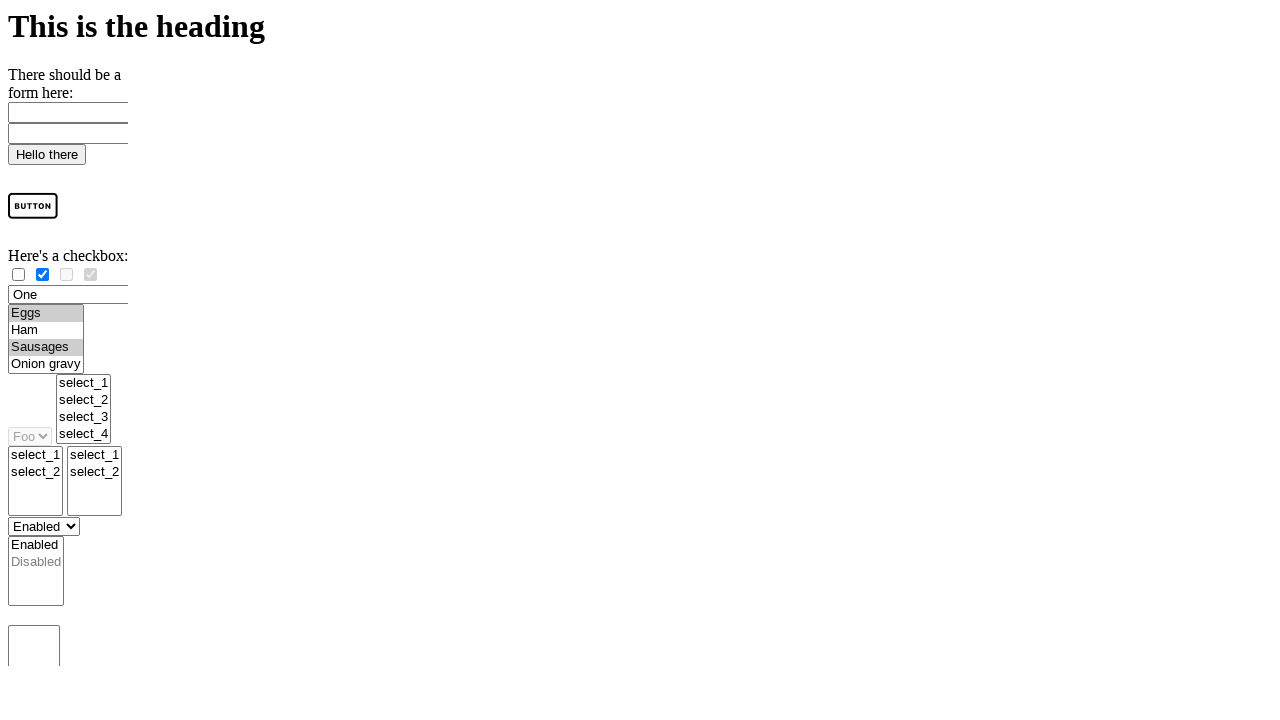

Verified navigation to iframes.html page
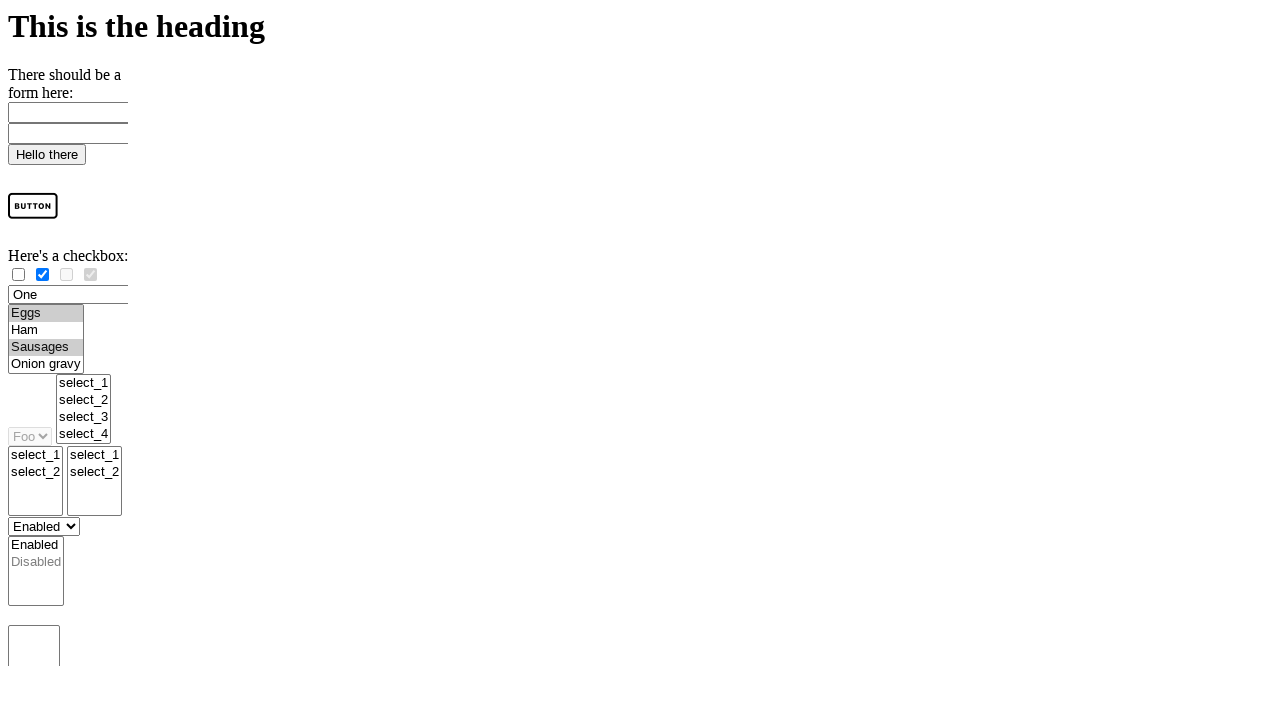

Located iframe element
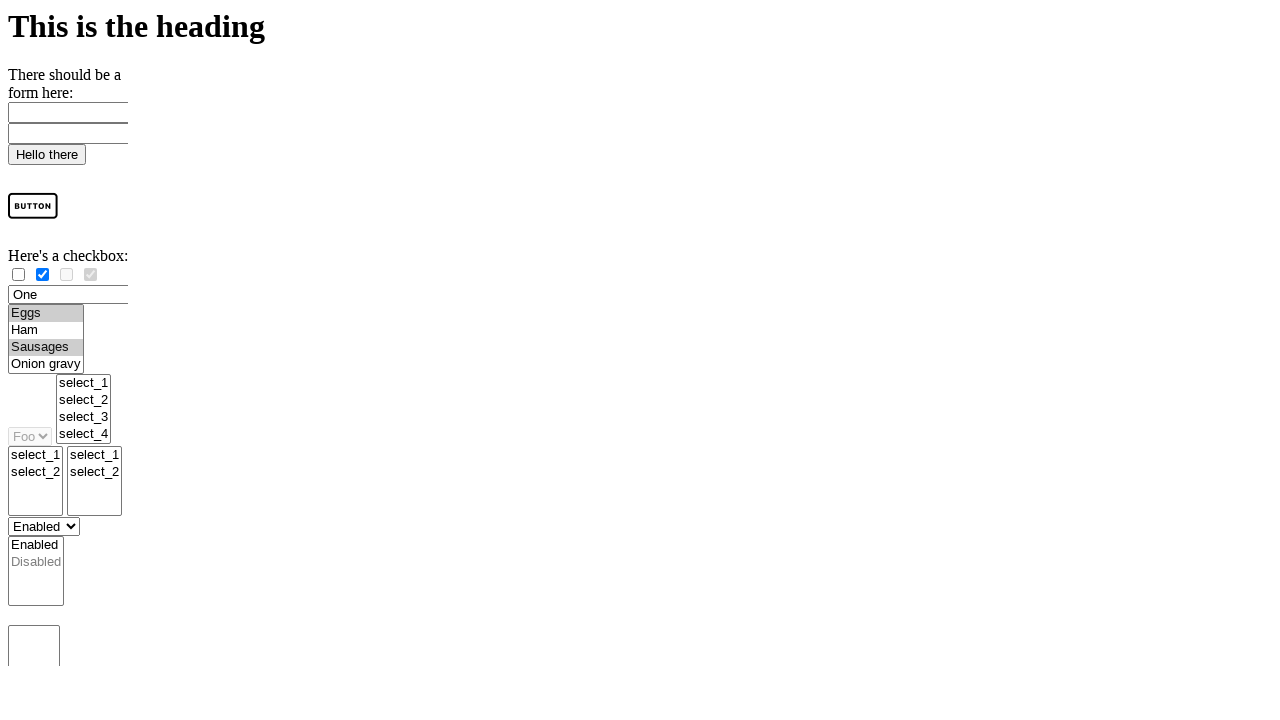

Filled email field with 'testuser2024@example.com' inside iframe on xpath=//iframe >> internal:control=enter-frame >> input[id="email"]
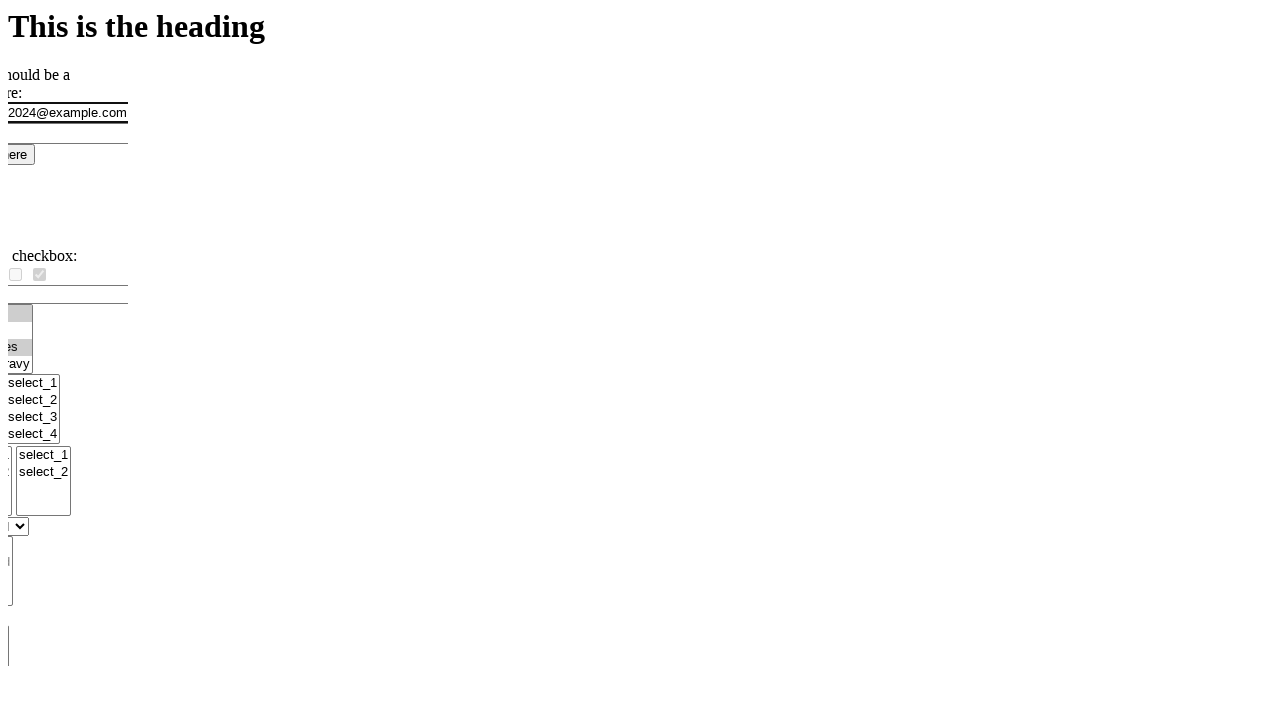

Filled age field with '28' inside iframe on xpath=//iframe >> internal:control=enter-frame >> input[id="age"]
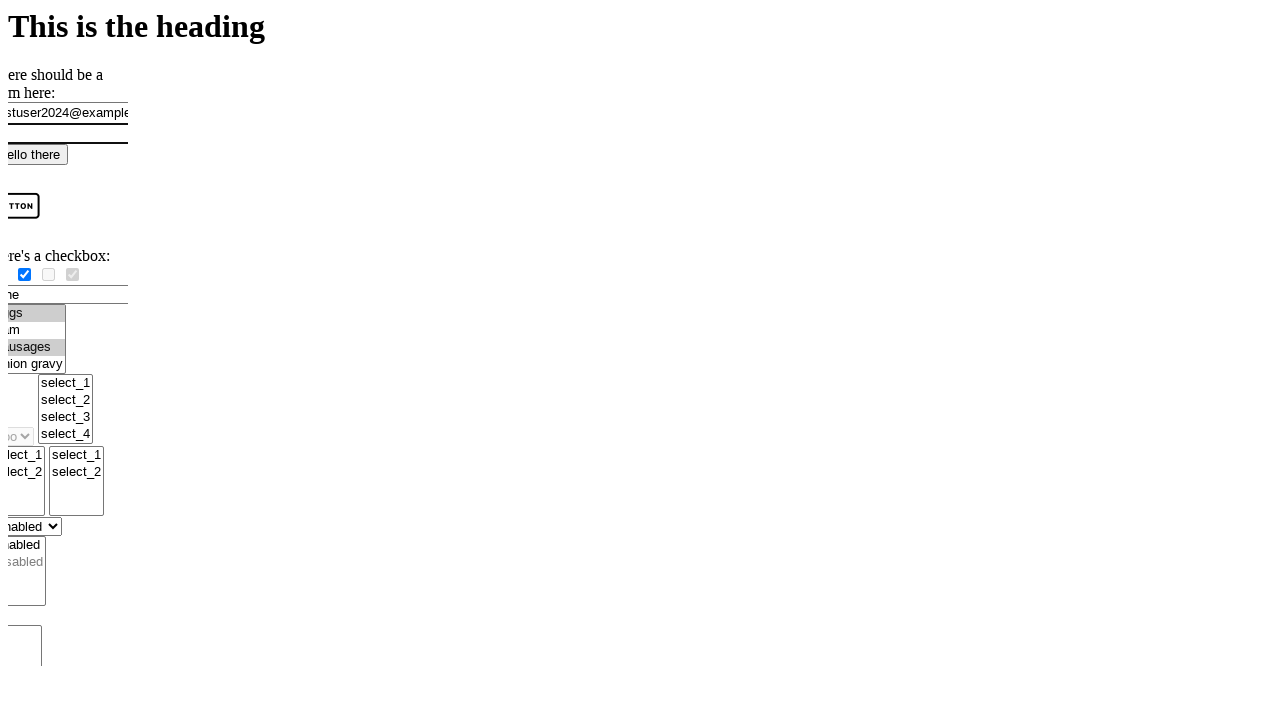

Clicked submit button to submit form inside iframe at (47, 155) on xpath=//iframe >> internal:control=enter-frame >> input[id="submitButton"]
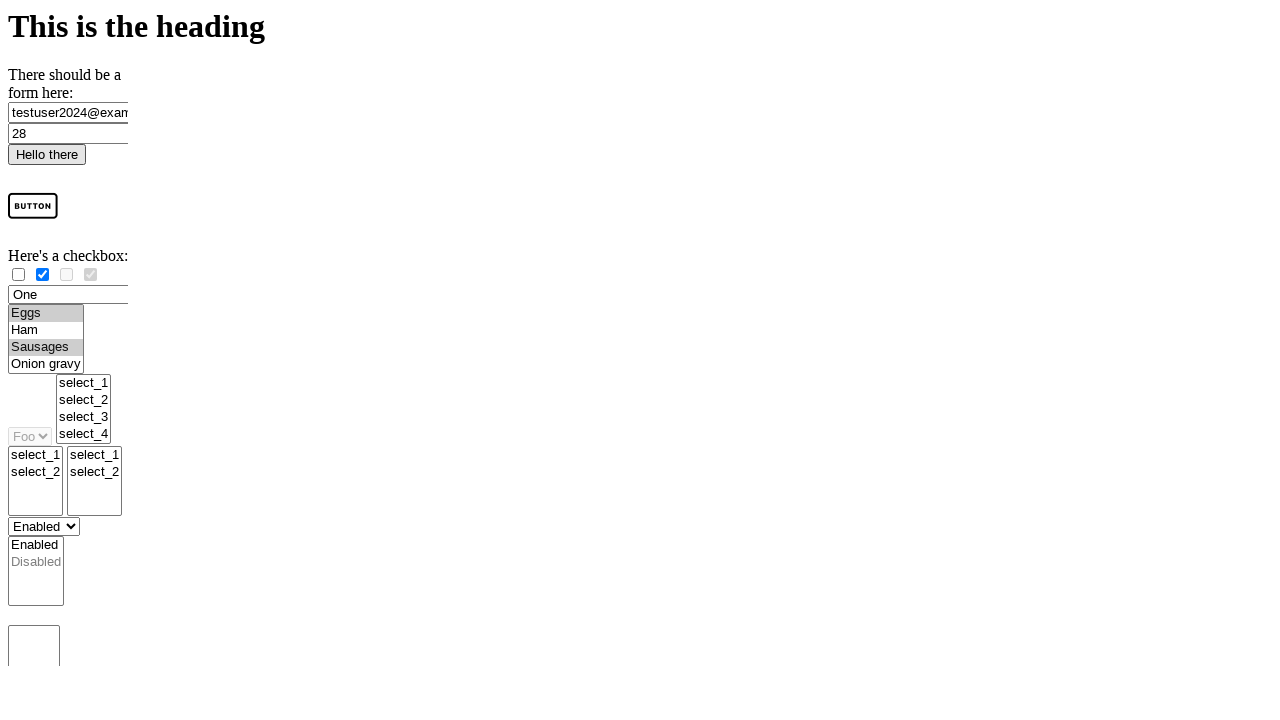

Located success message element inside iframe
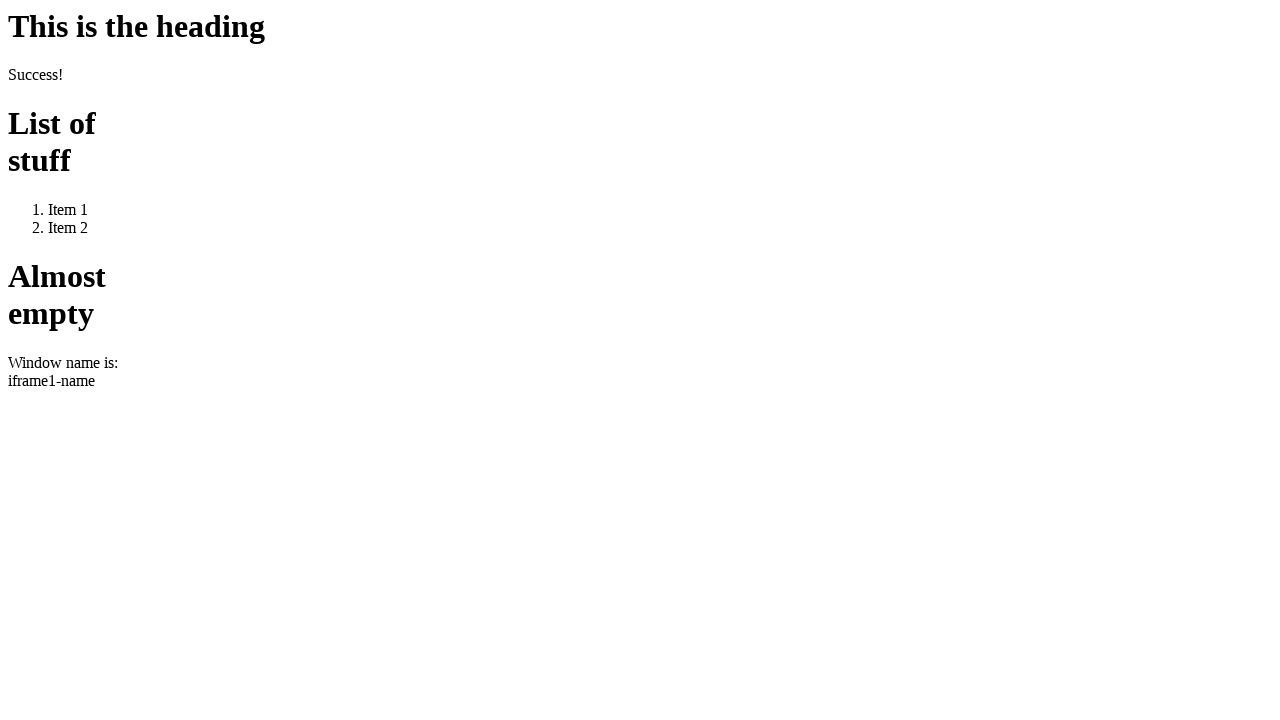

Verified success message appeared in iframe
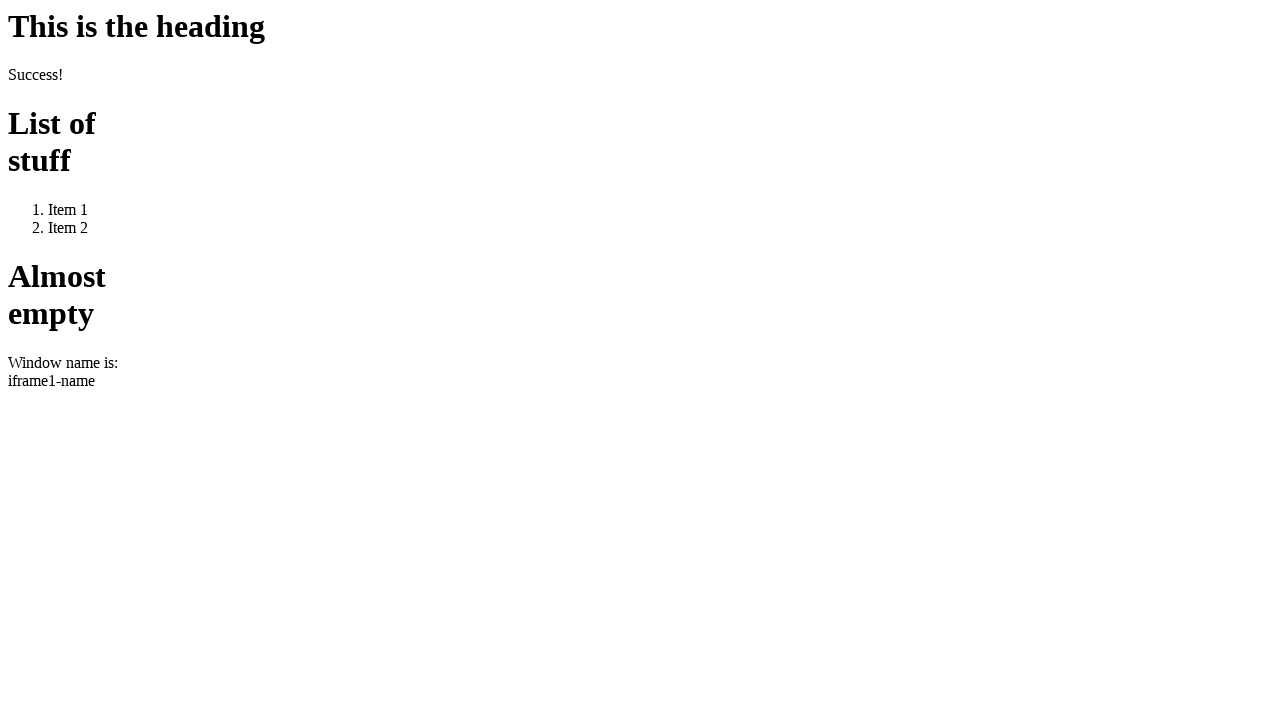

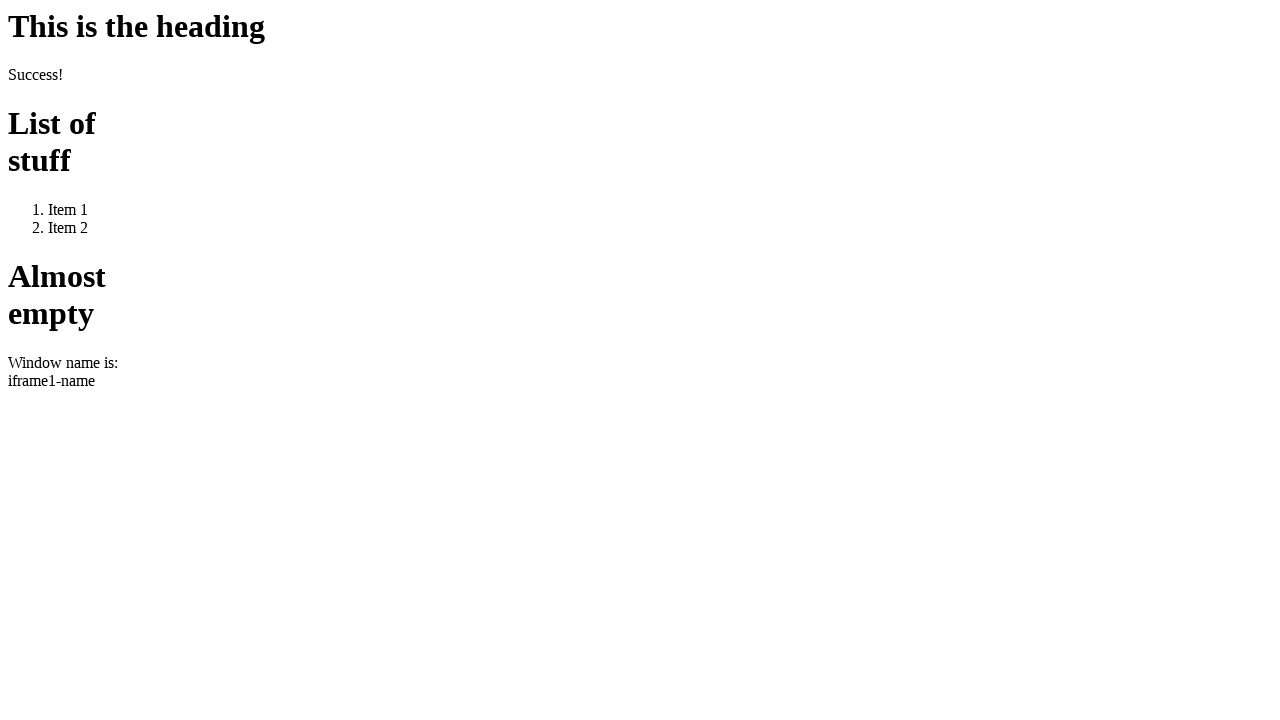